Clicks a confirm button, dismisses the confirm dialog, and verifies the result text shows "You selected Cancel"

Starting URL: https://demoqa.com/alerts

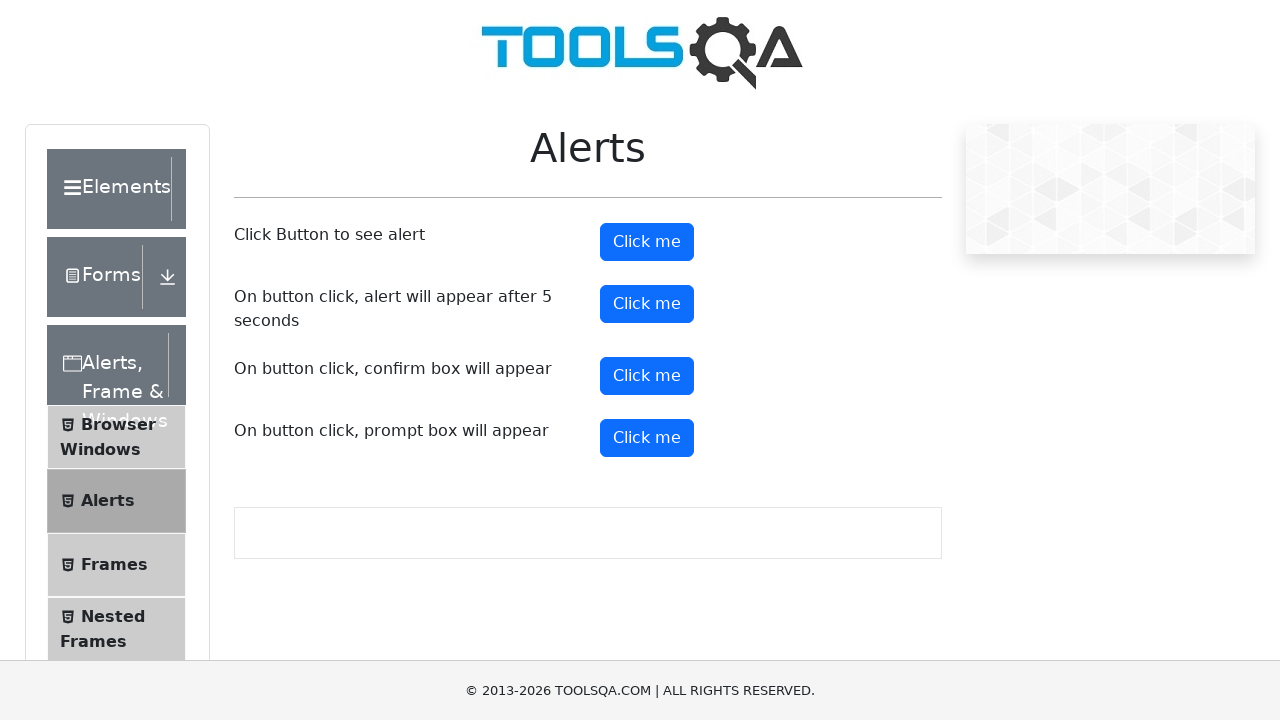

Set up dialog handler to dismiss confirm dialogs
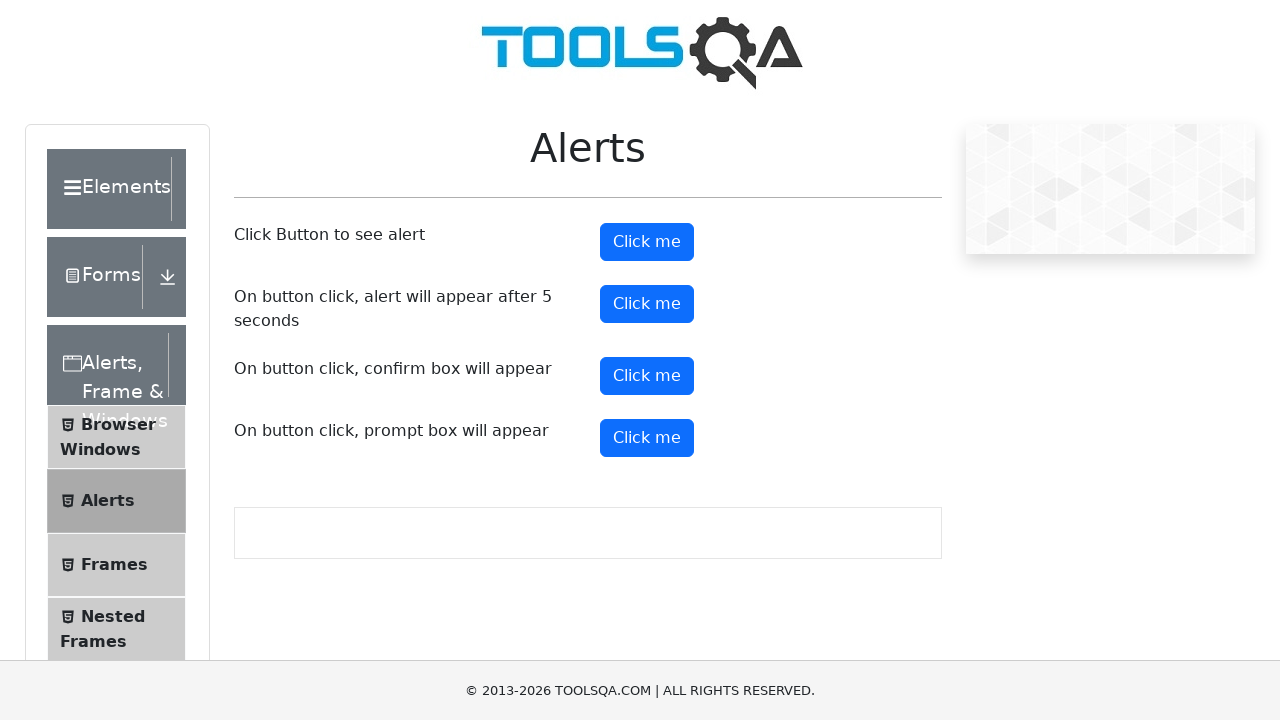

Clicked the confirm button at (647, 376) on #confirmButton
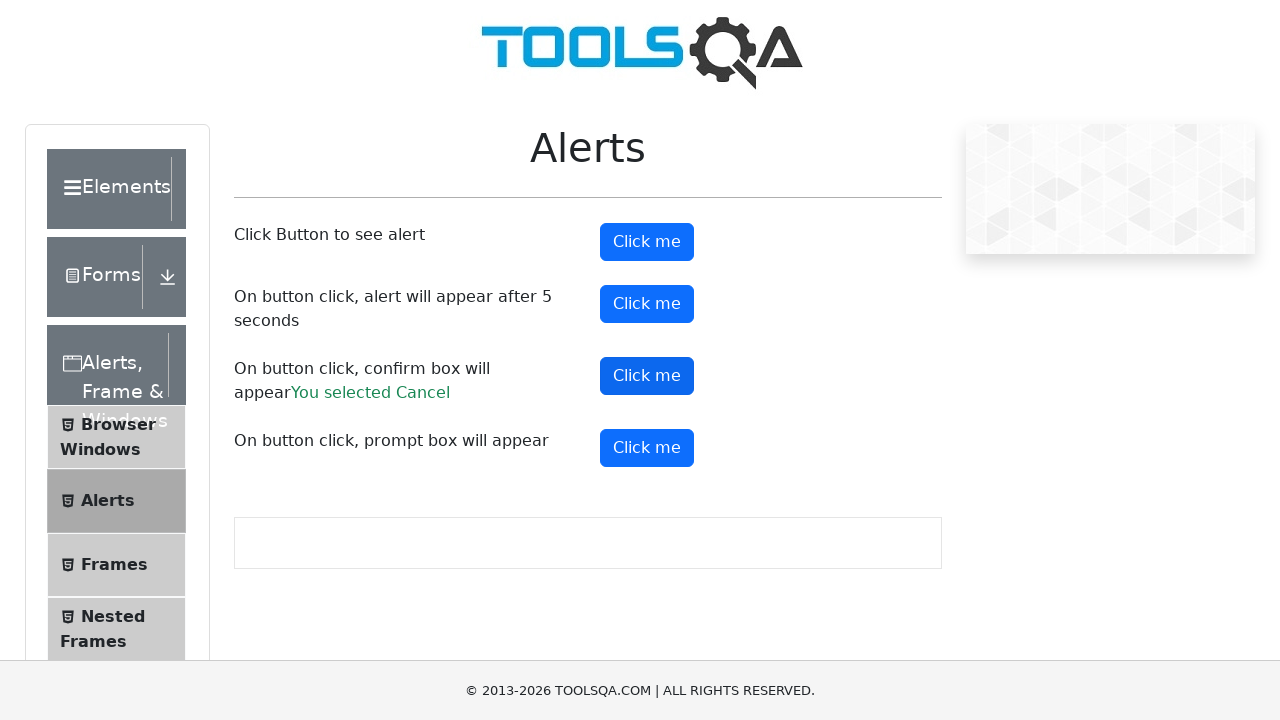

Waited for confirm result text to appear
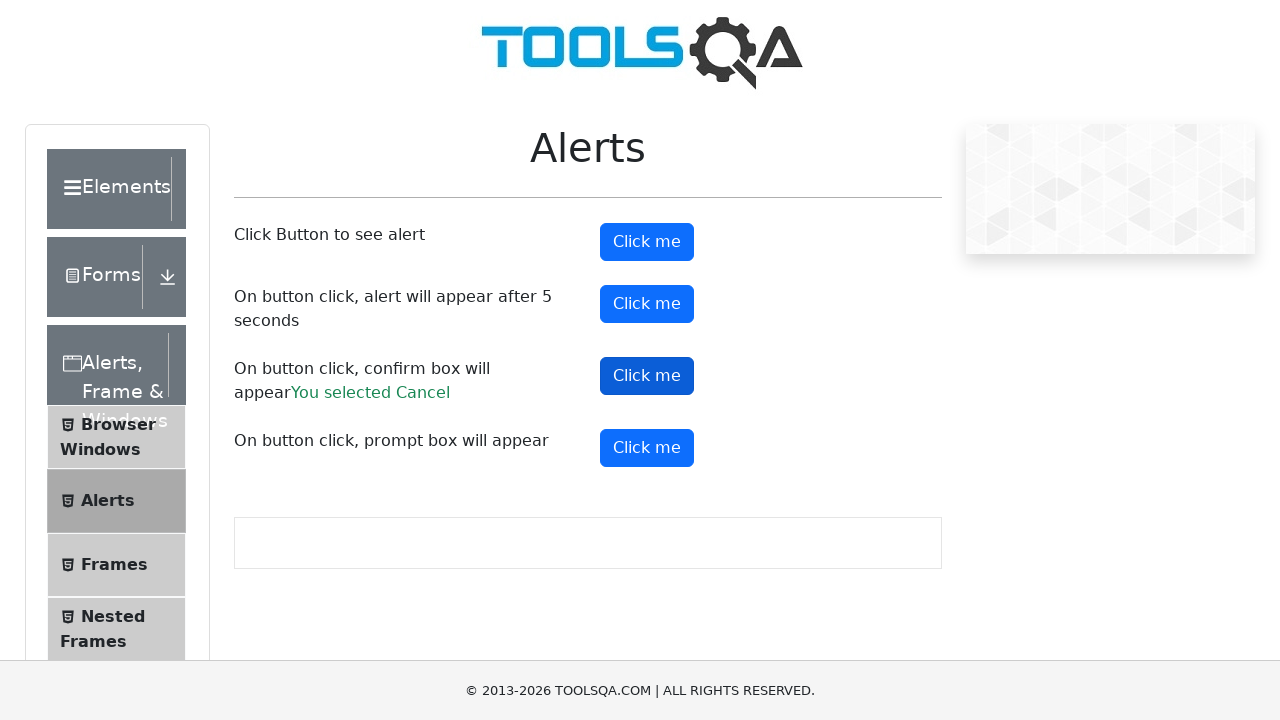

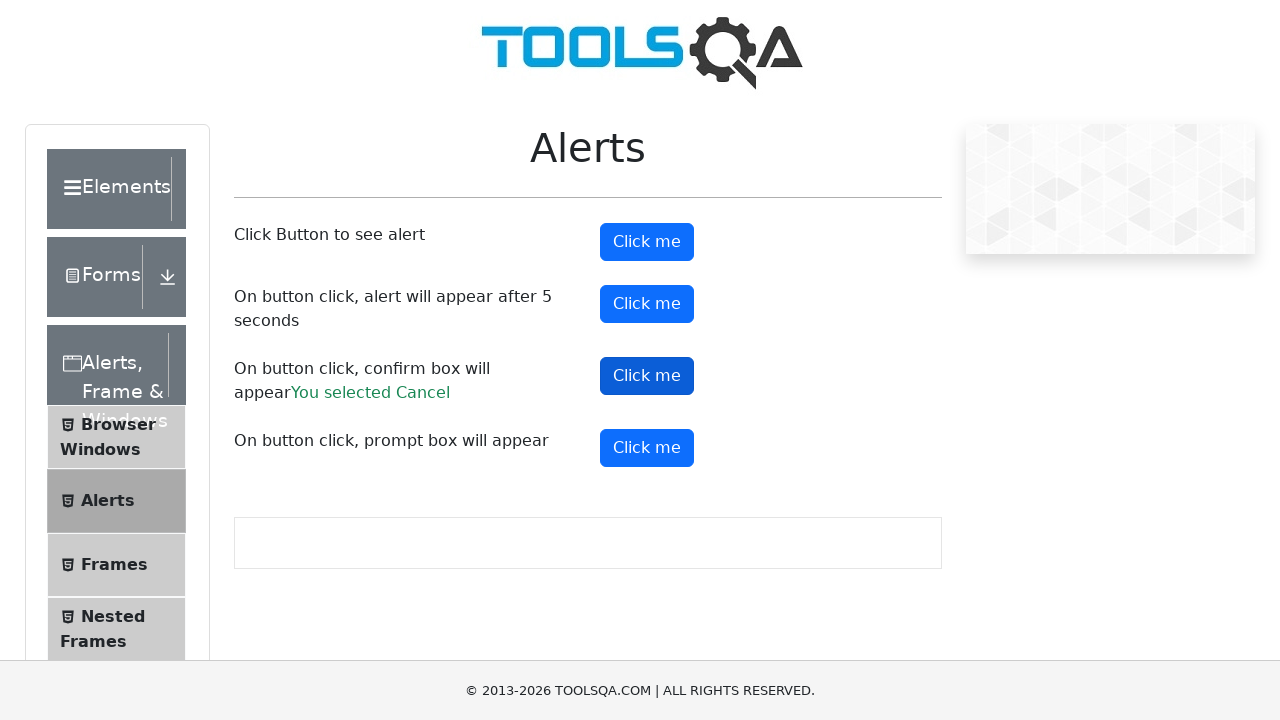